Tests the moakt.com temporary email service by creating a random email address and composing a test email message to send

Starting URL: https://www.moakt.com/

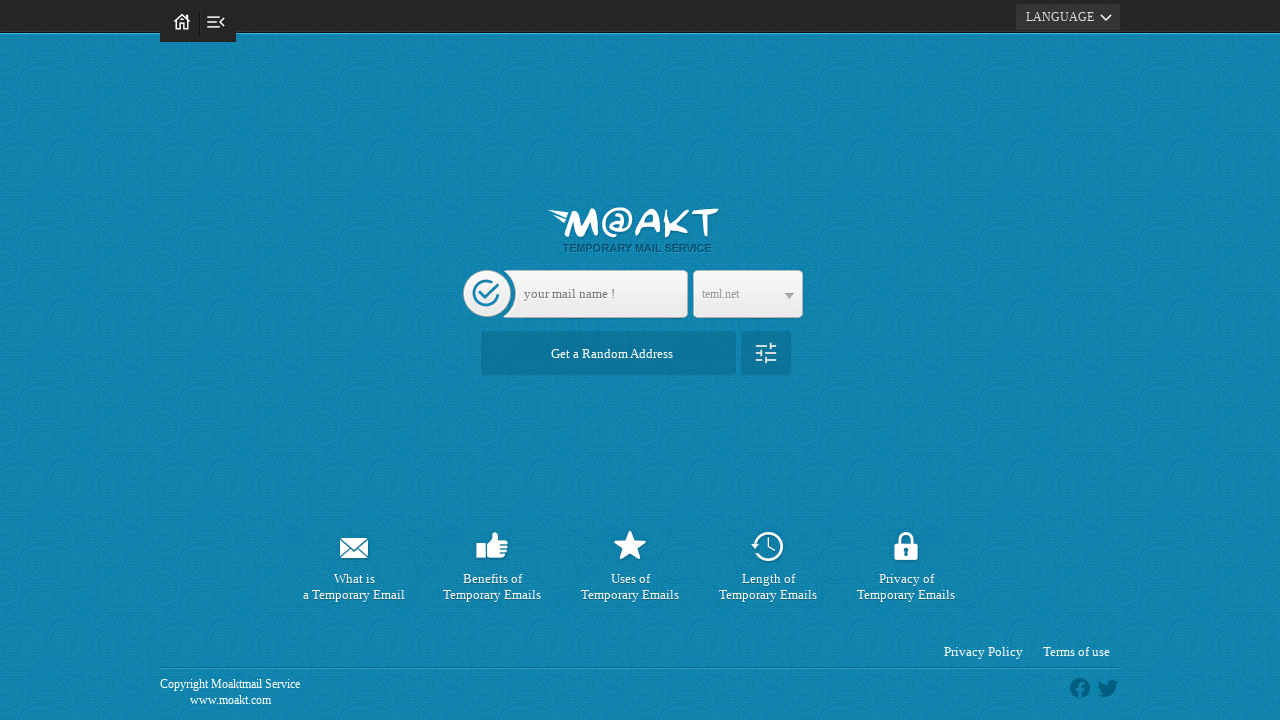

Clicked on mail input field at (596, 294) on .mail_in
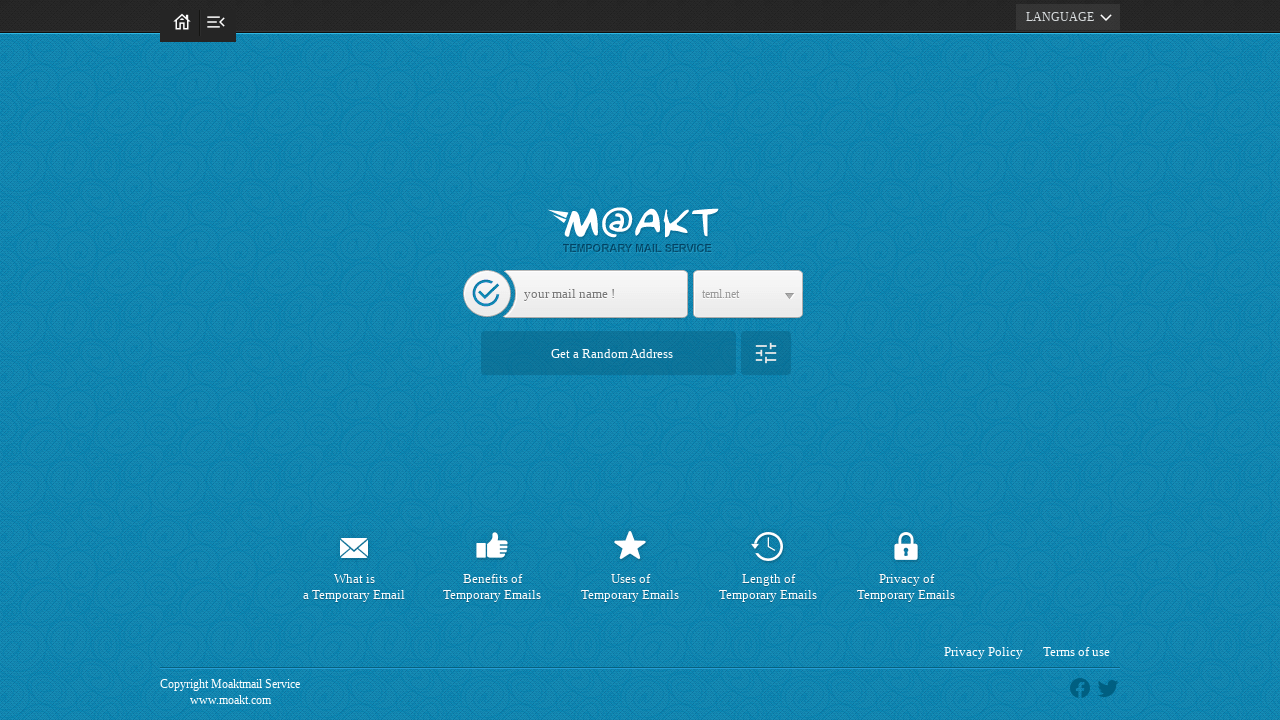

Filled mail input field with random email prefix 'testuser65' on .mail_in
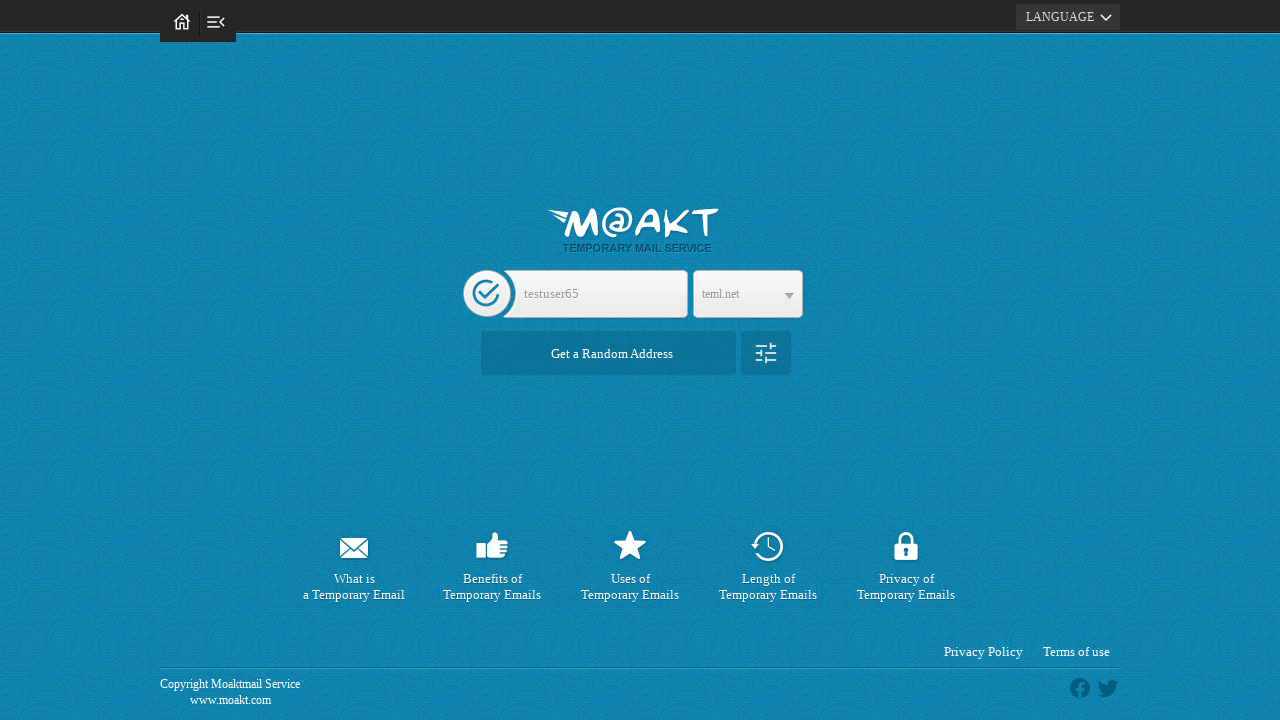

Waited 1 second for page to process email prefix
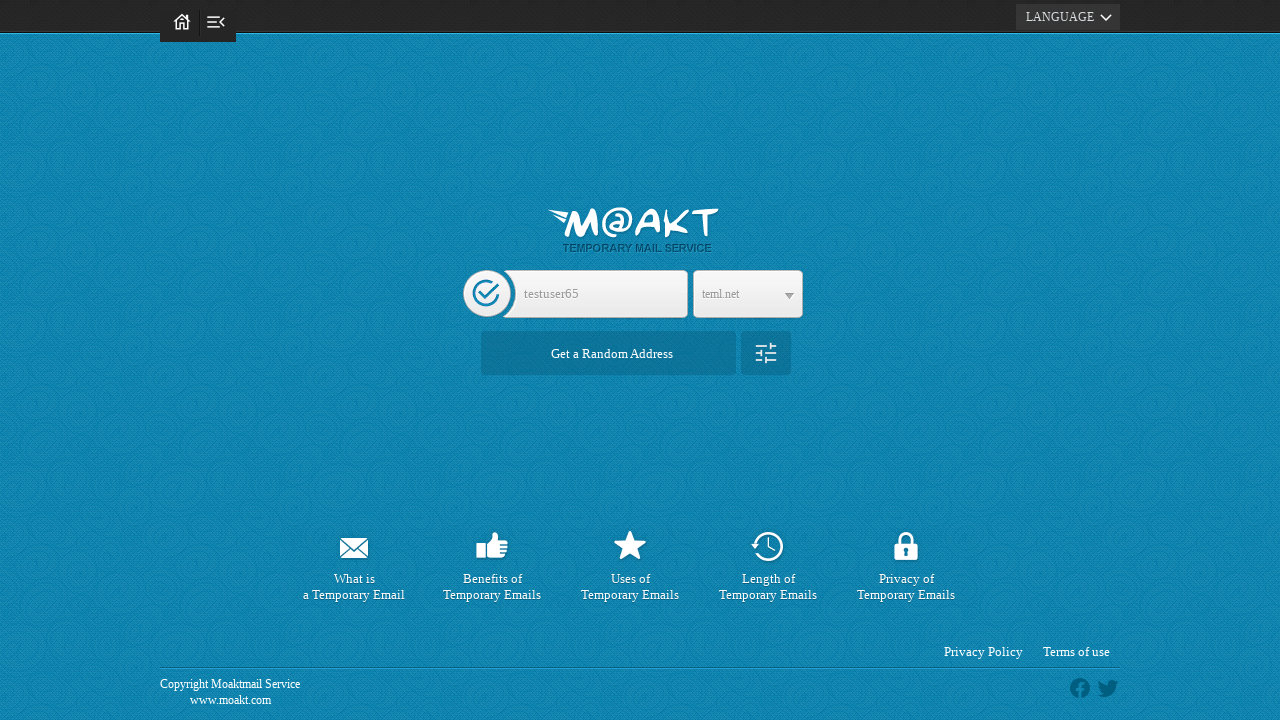

Clicked mail button to create email address at (608, 353) on .mail_butt
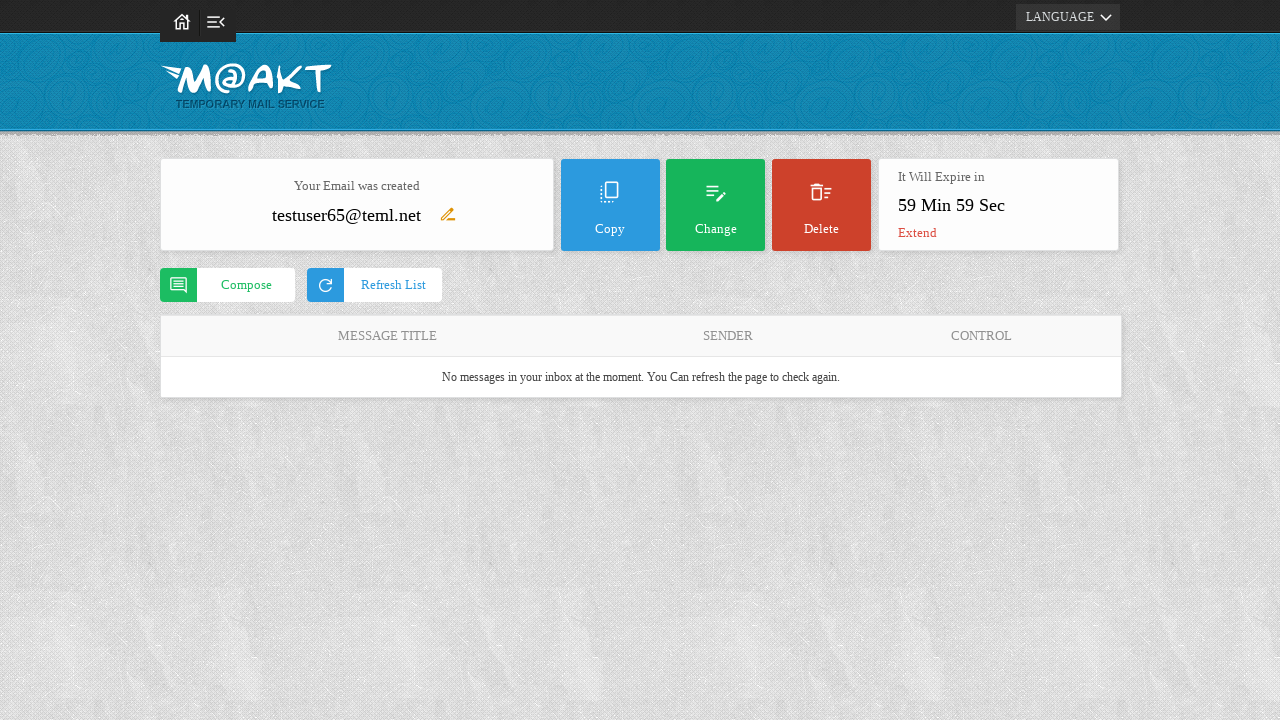

Waited 2 seconds for email address creation
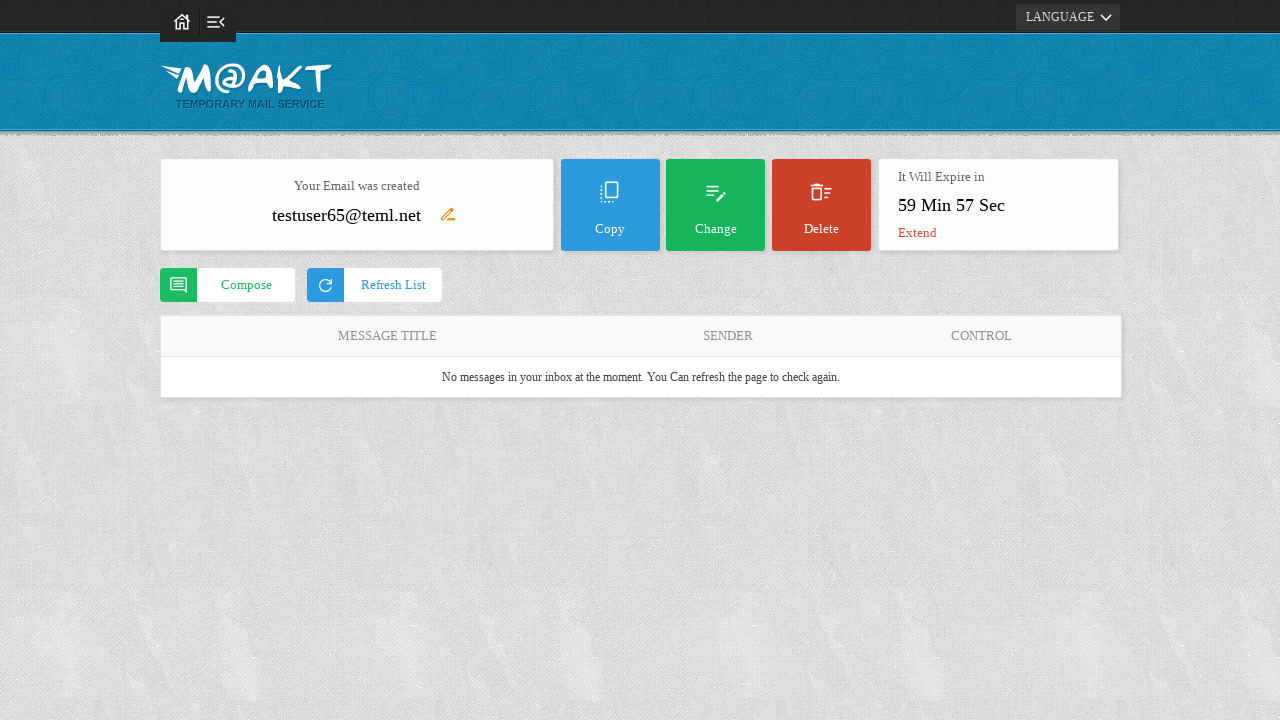

Clicked iconic button to open compose email form at (228, 285) on .iconic_button
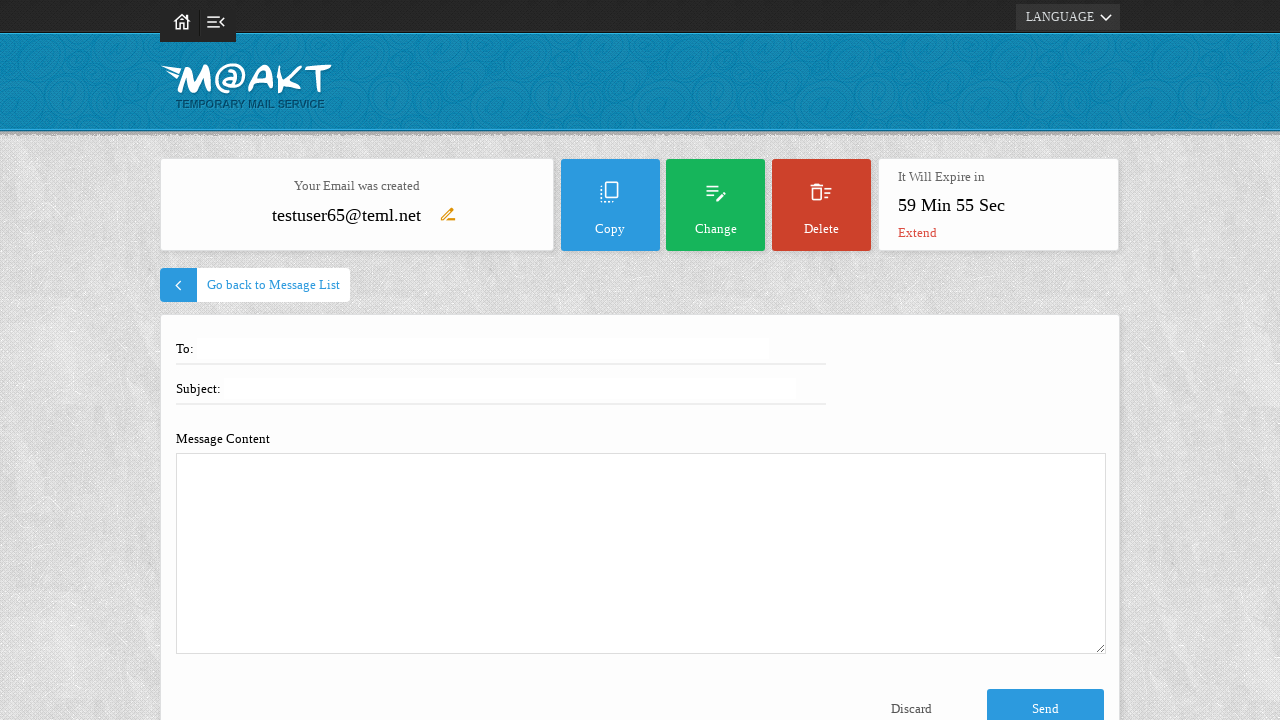

Waited 2 seconds for compose form to load
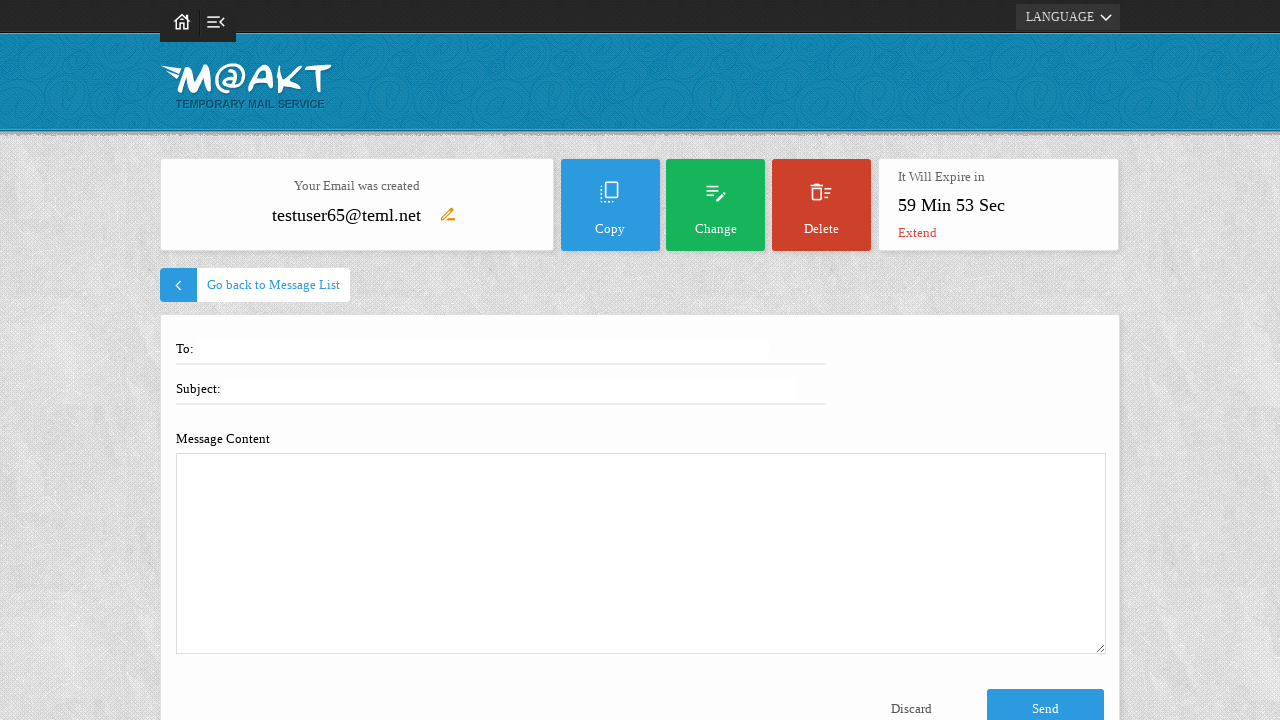

Filled recipient field with 'recipient@example.com' on input[name='mail_to']
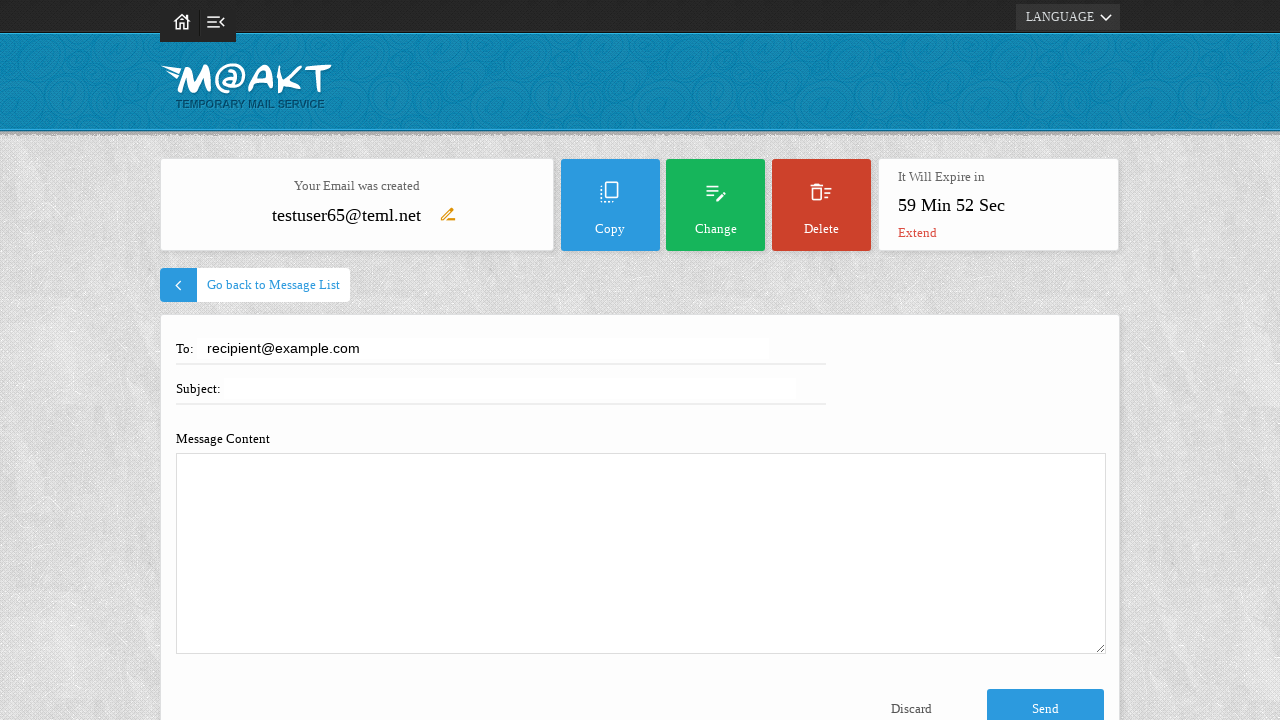

Filled subject field with 'Test Email Subject' on input[name='mail_subject']
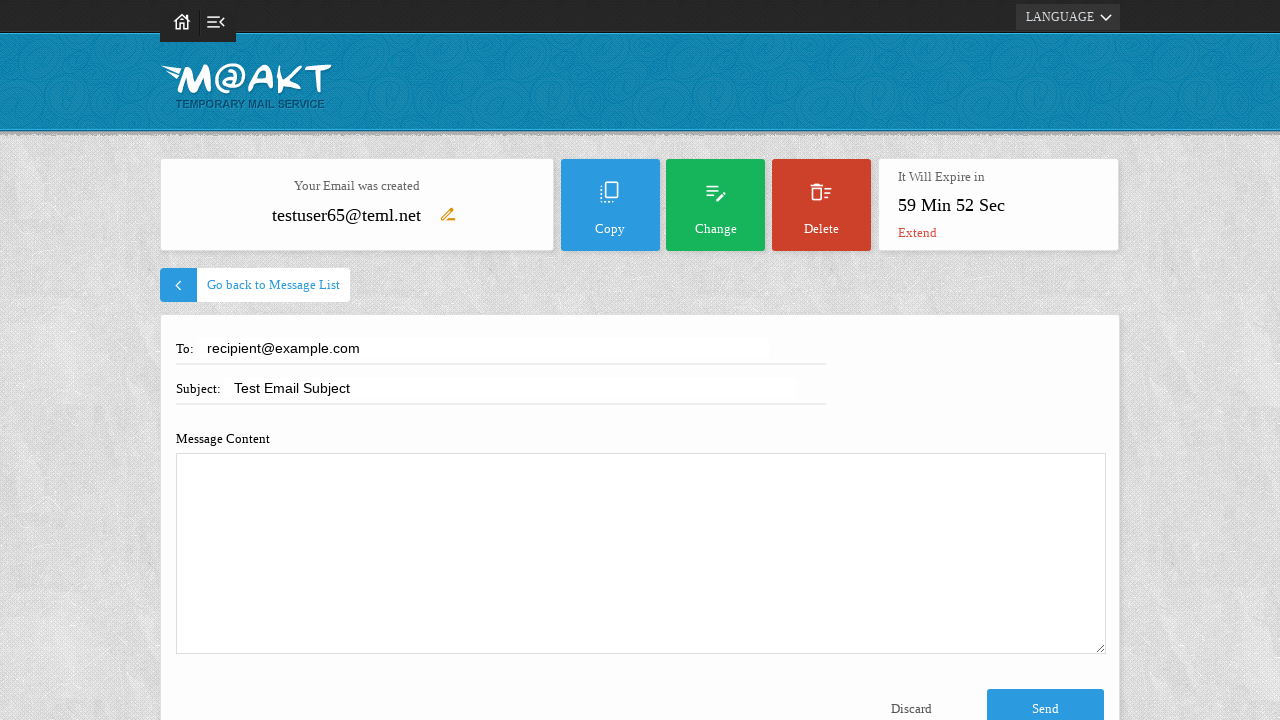

Filled email body with test message on textarea[name='mail_text']
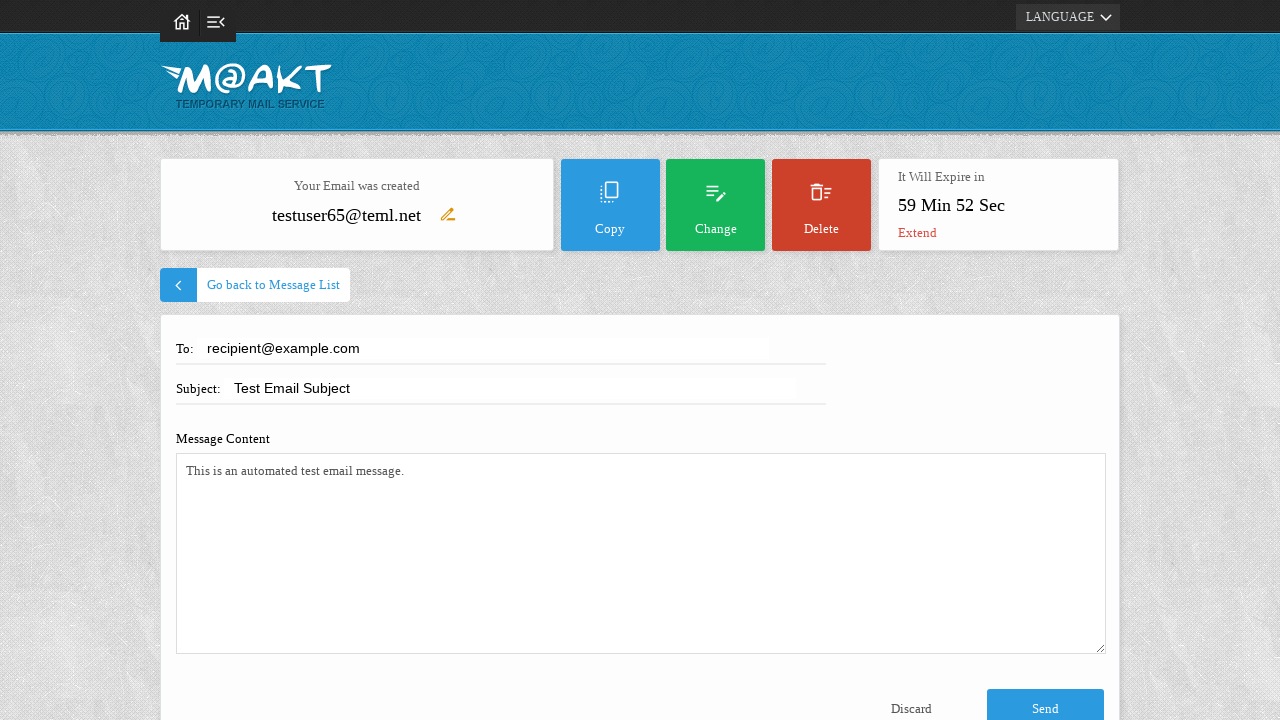

Clicked submit button to send test email at (1046, 700) on .button-blue.submit-button
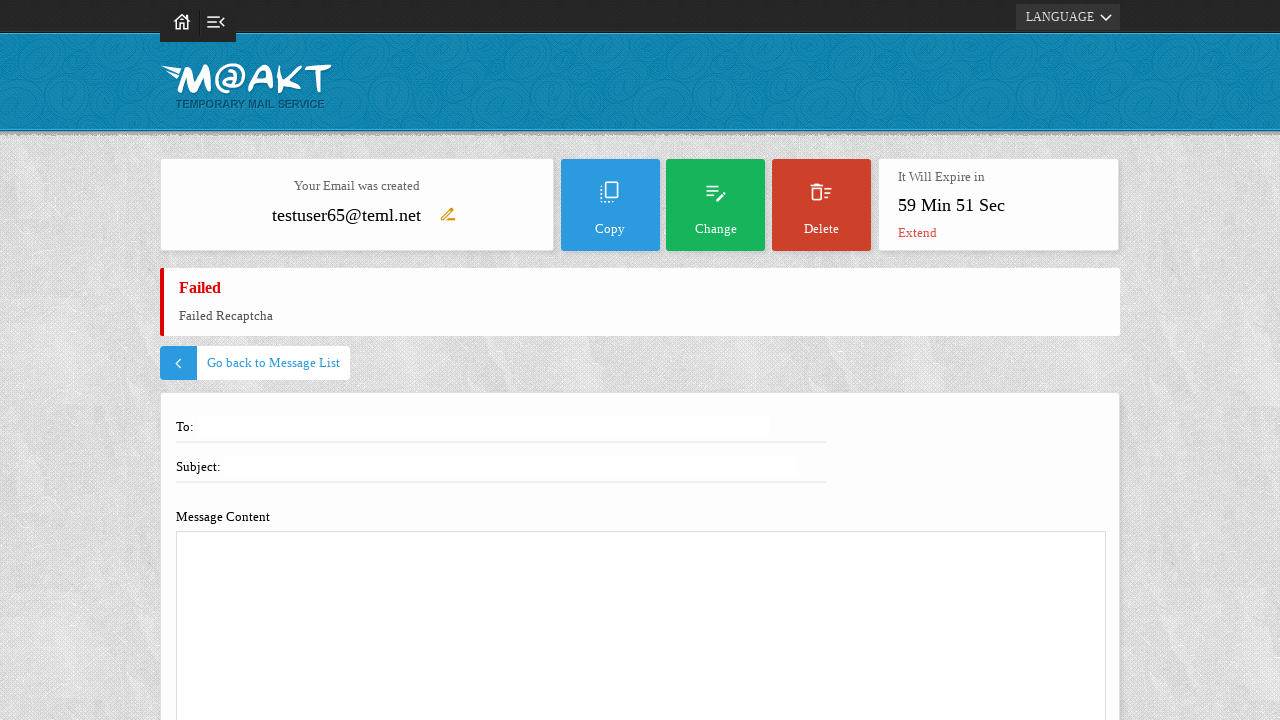

Waited 3 seconds for email to be sent and processed
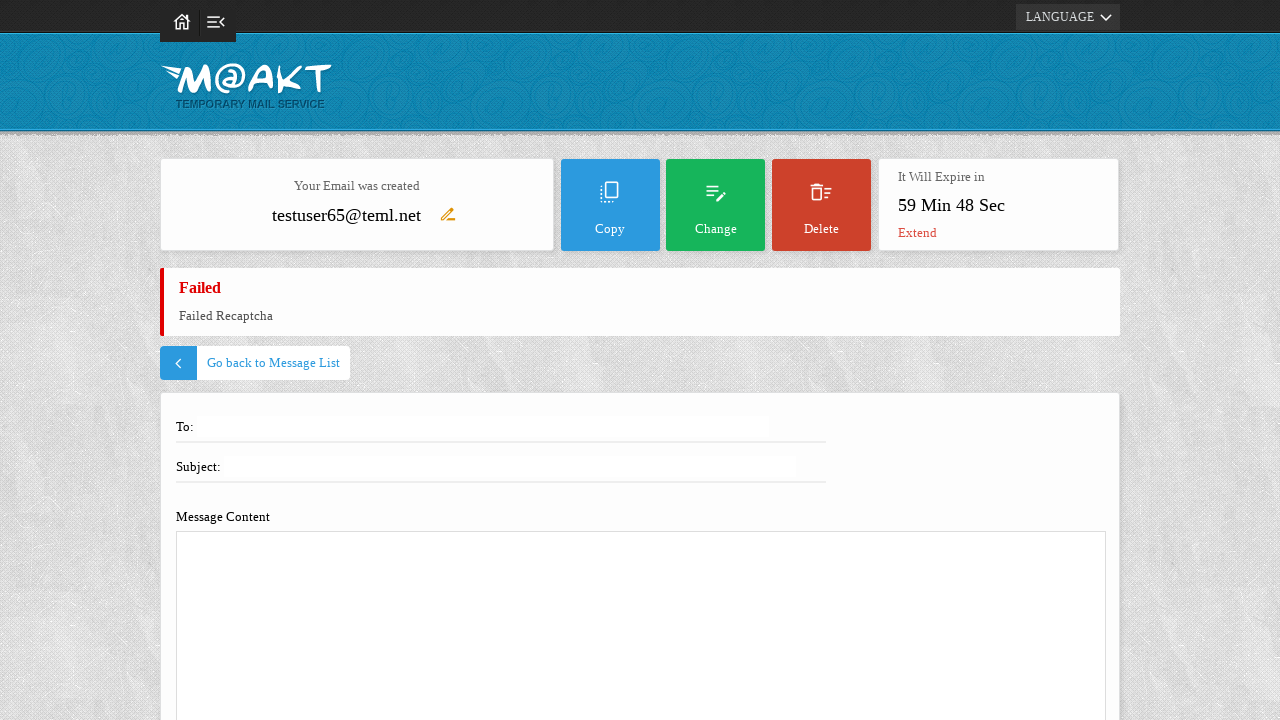

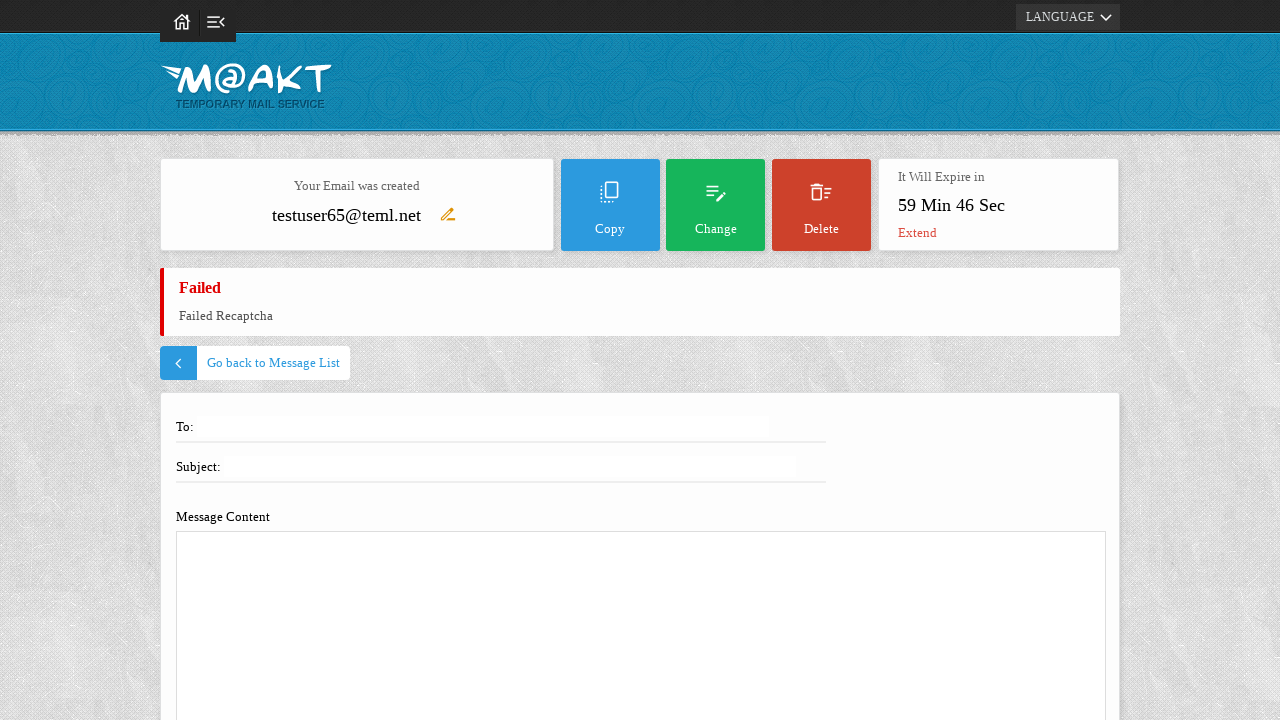